Tests date picker functionality by clearing the field and entering a new date

Starting URL: https://demoqa.com/date-picker

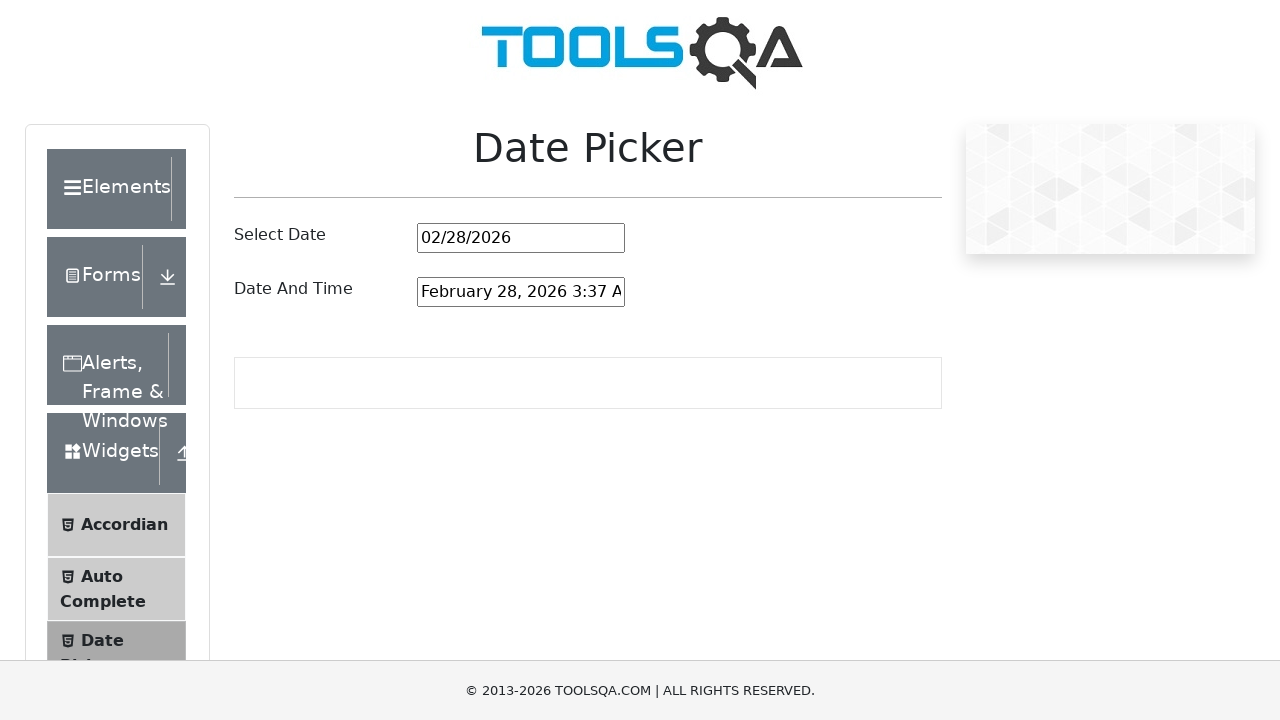

Cleared the date picker input field on #datePickerMonthYearInput
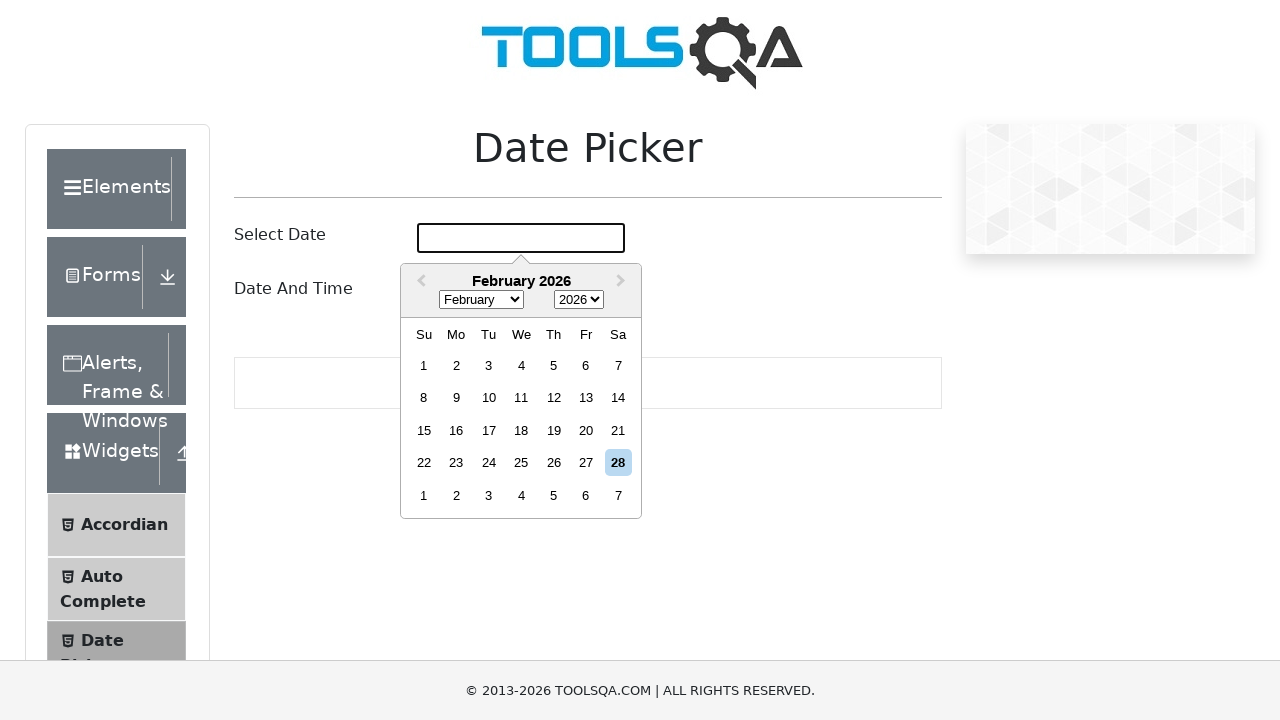

Entered new date '12/04/1997' into the date picker on #datePickerMonthYearInput
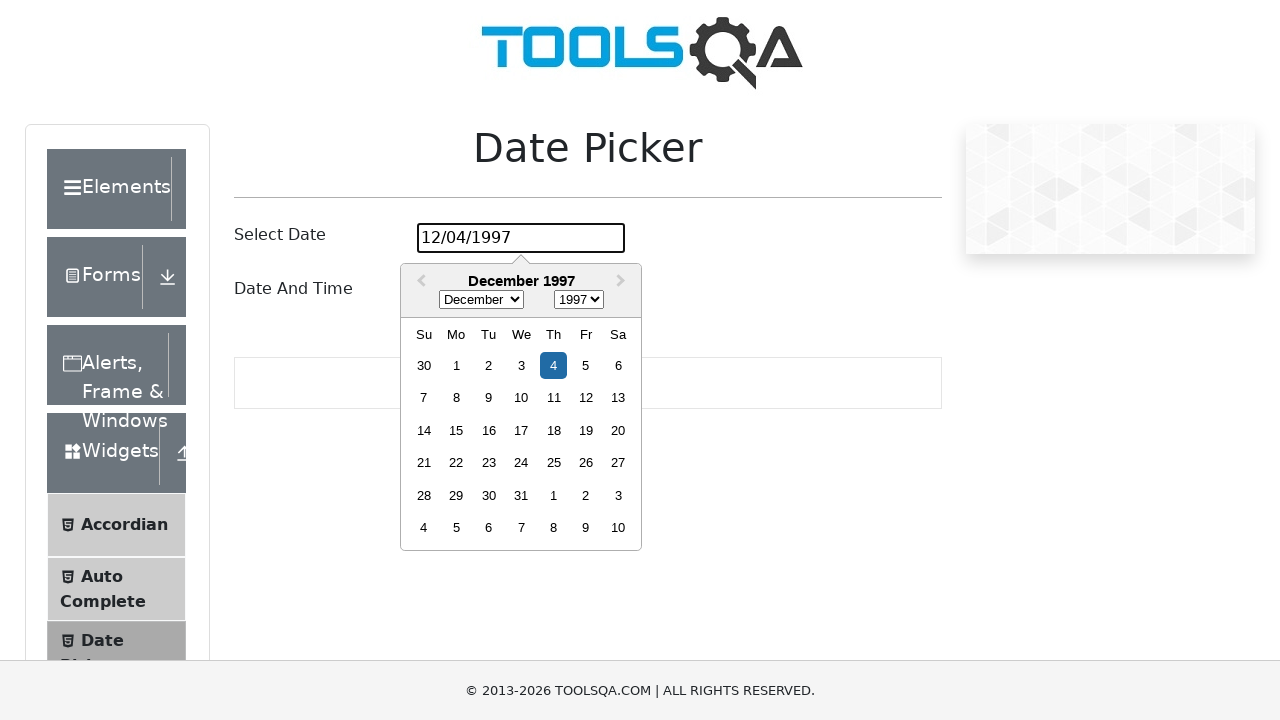

Pressed Enter to confirm the date selection on #datePickerMonthYearInput
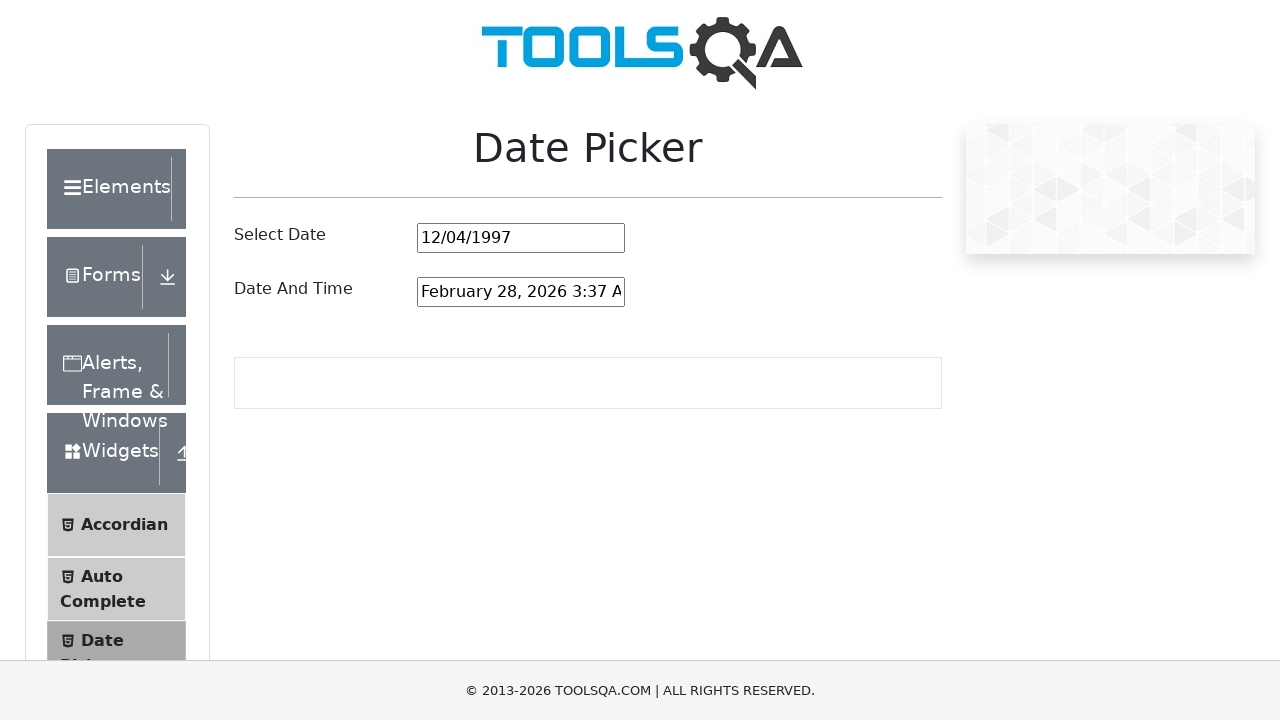

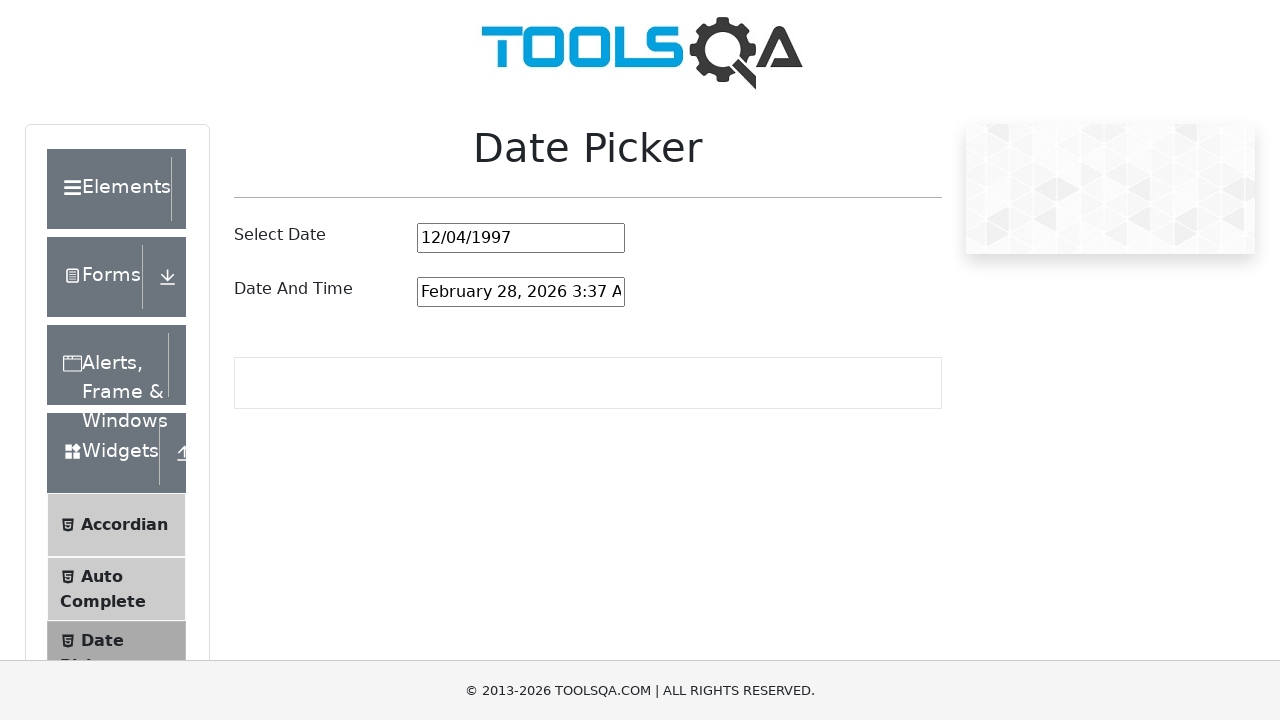